Tests the BlueDart tracking page by clicking the tracking button without entering a tracking number, triggering a validation modal, and then closing it.

Starting URL: https://www.bluedart.com/tracking

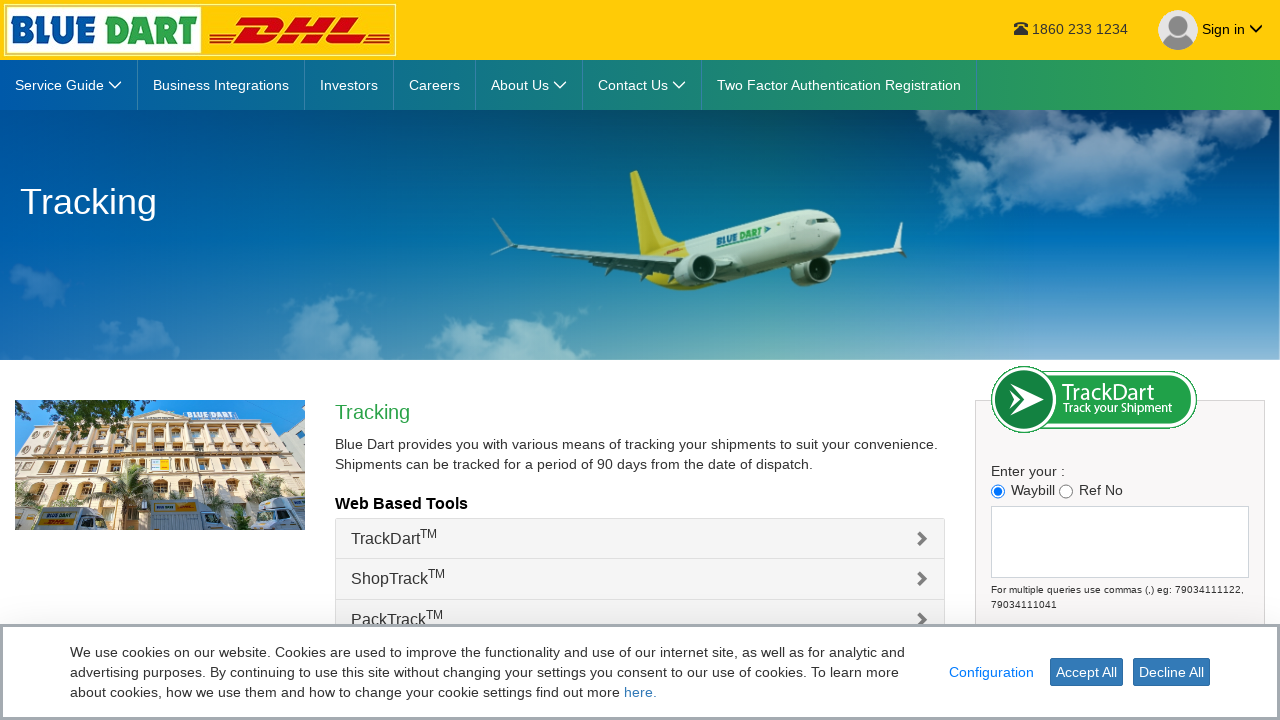

Clicked the Go/Track button without entering a tracking number at (1227, 360) on input#goBtn
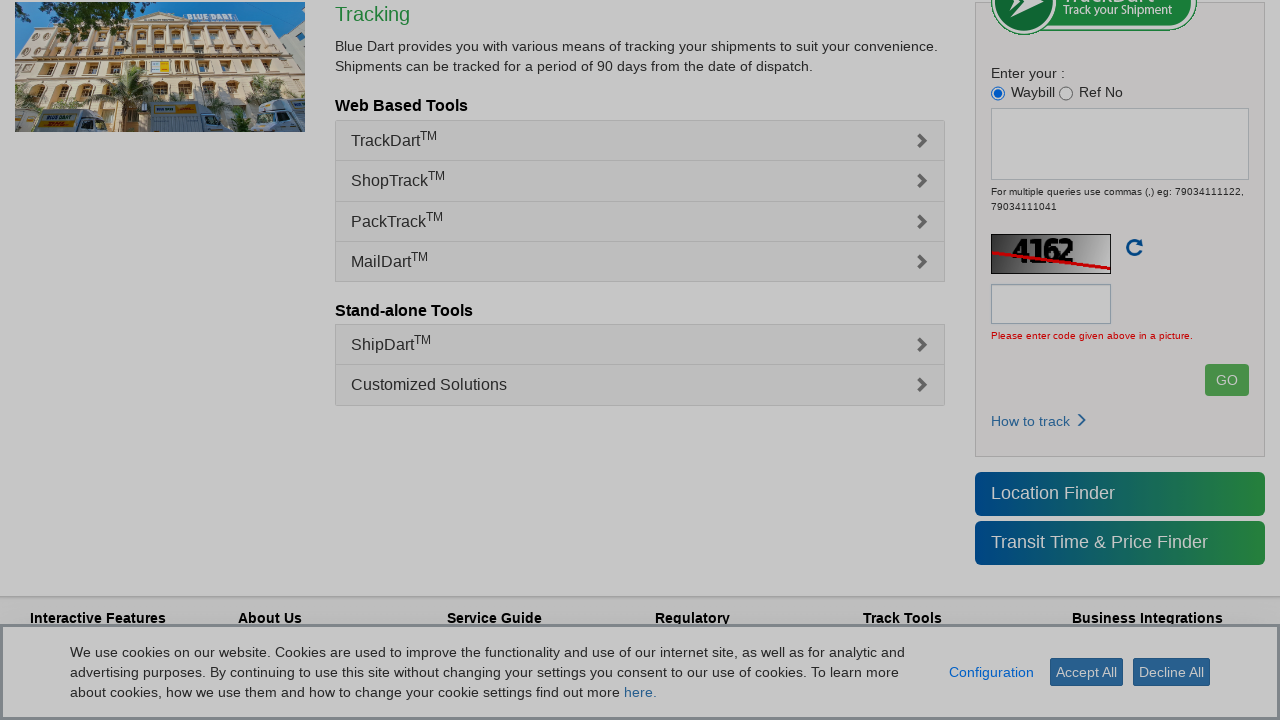

Validation modal appeared after clicking Track button
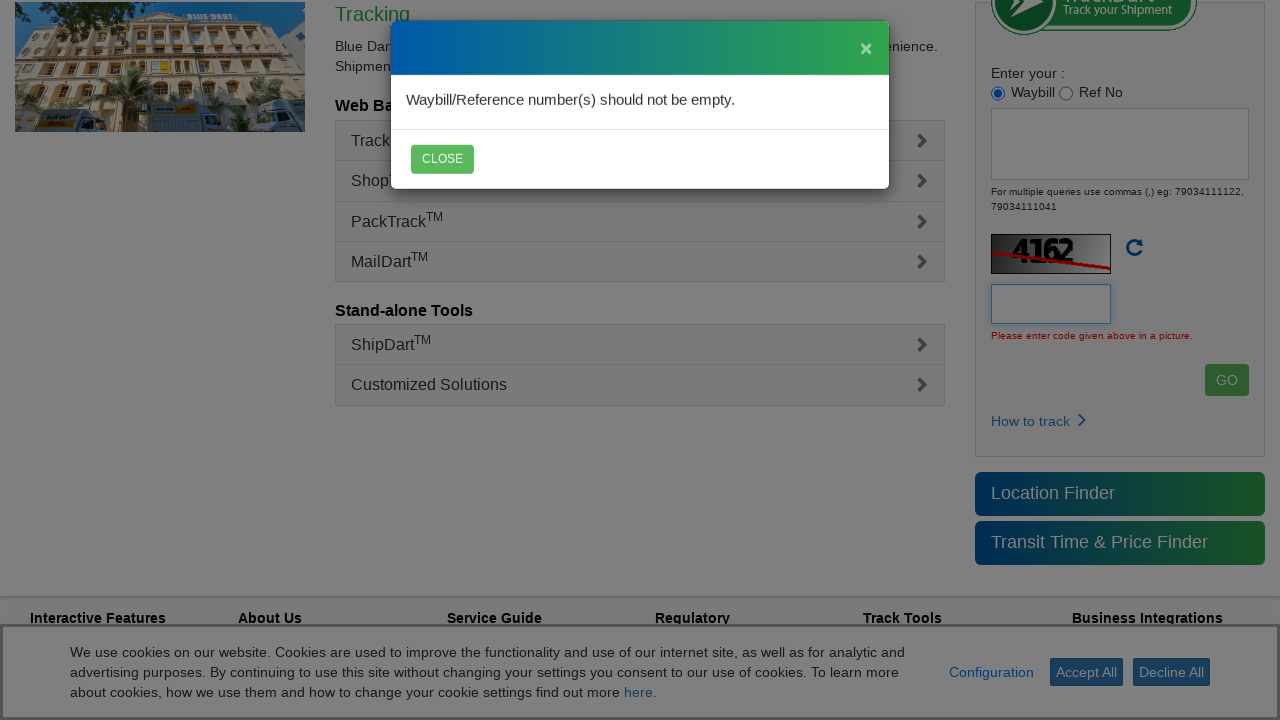

Clicked CLOSE button to dismiss the validation modal at (442, 170) on div.modal-footer button:has-text('CLOSE')
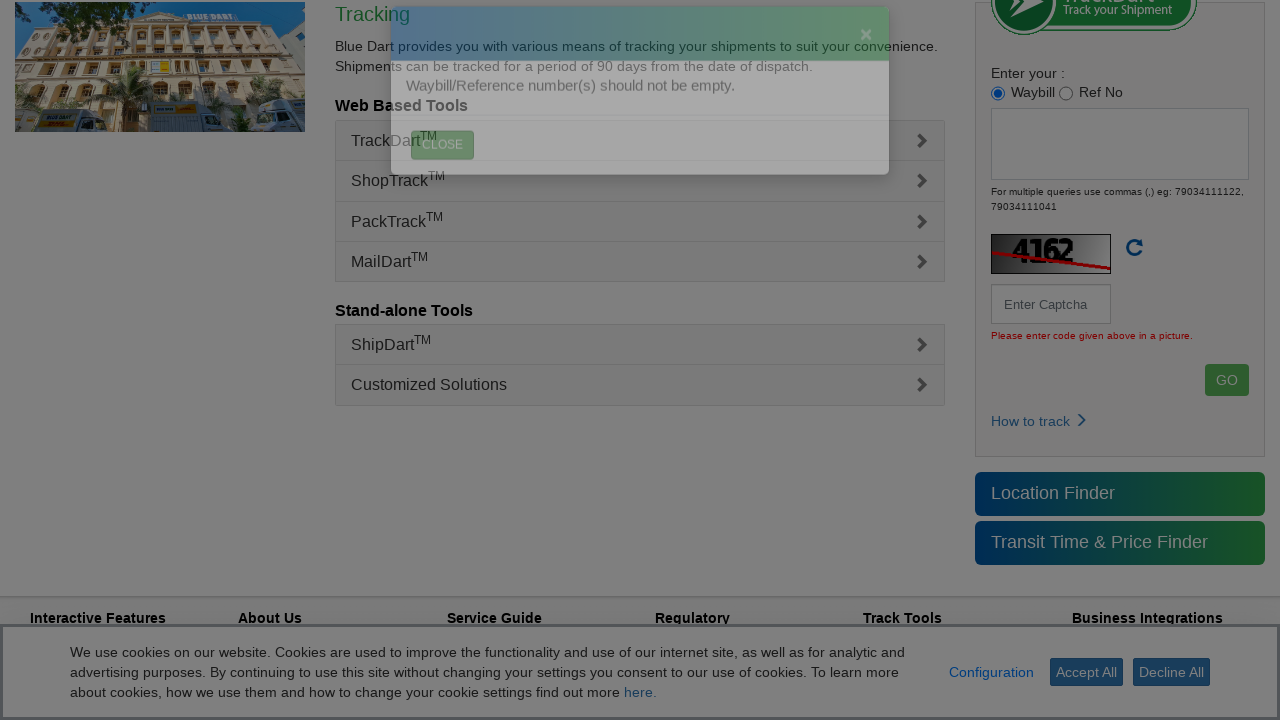

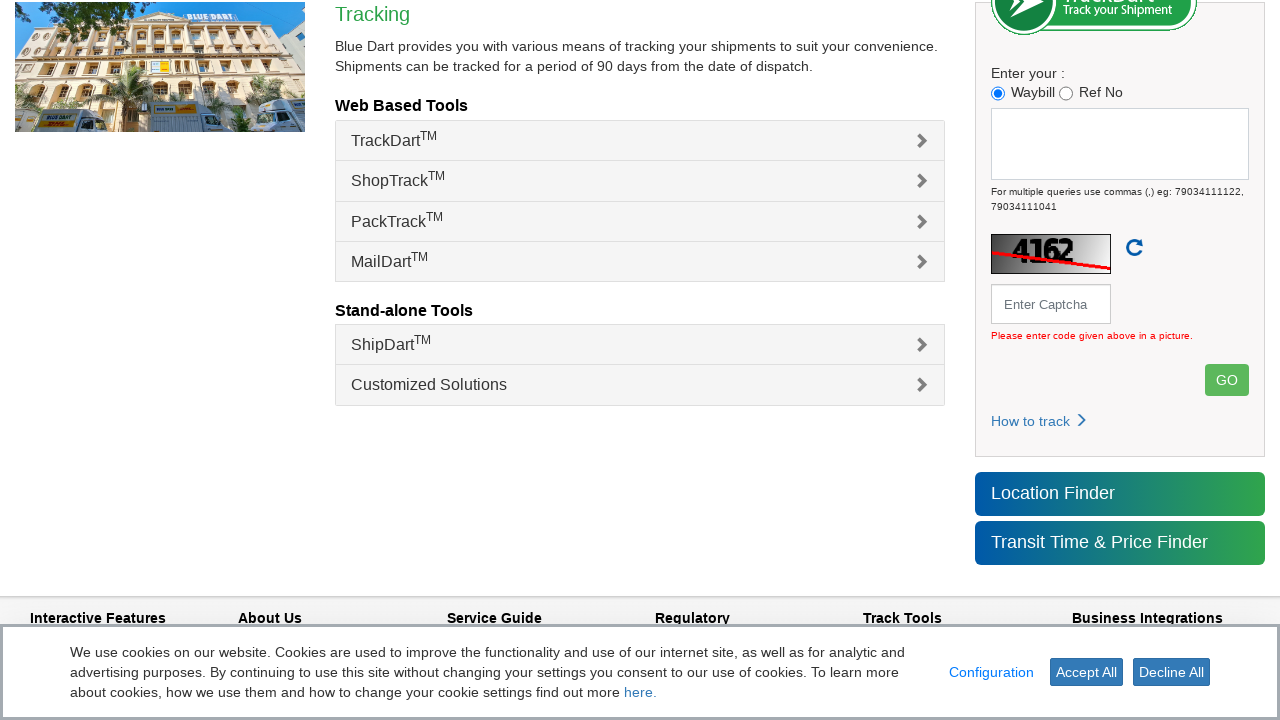